Tests JavaScript prompt dialog handling by clicking a button to trigger a prompt, entering text, and accepting it

Starting URL: https://demoqa.com/alerts

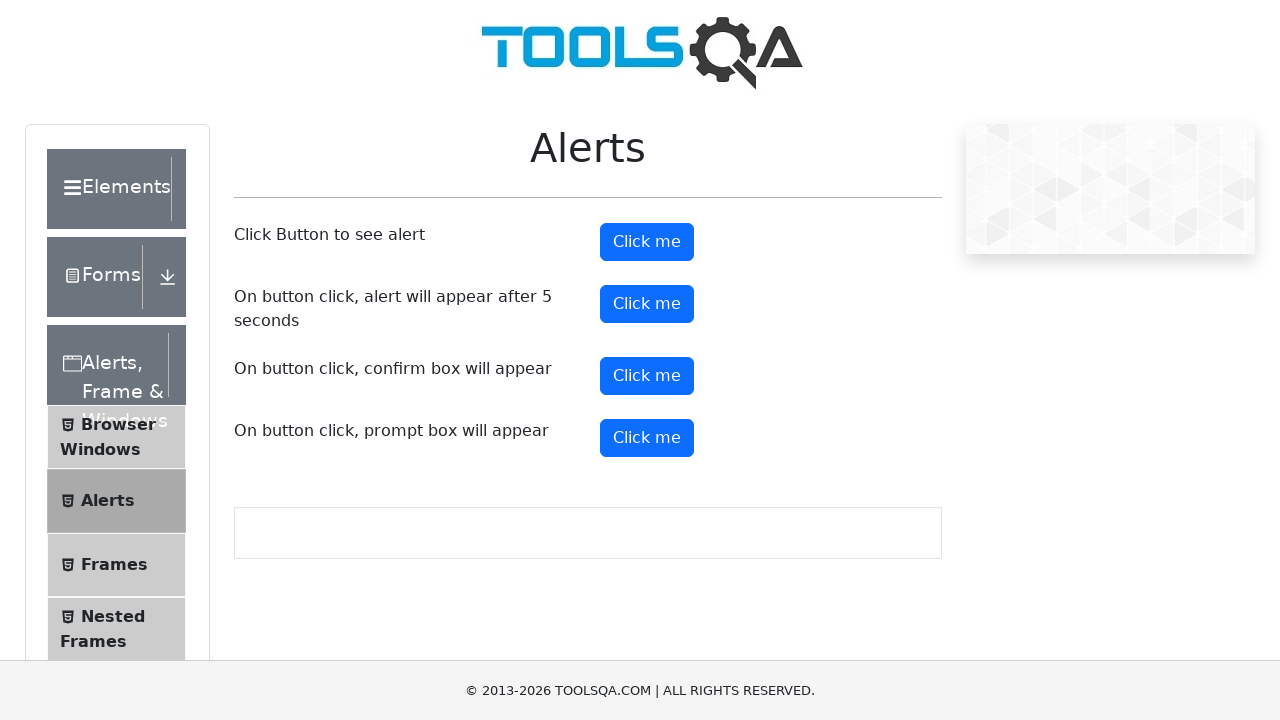

Set up dialog handler to accept prompt with 'Hello World'
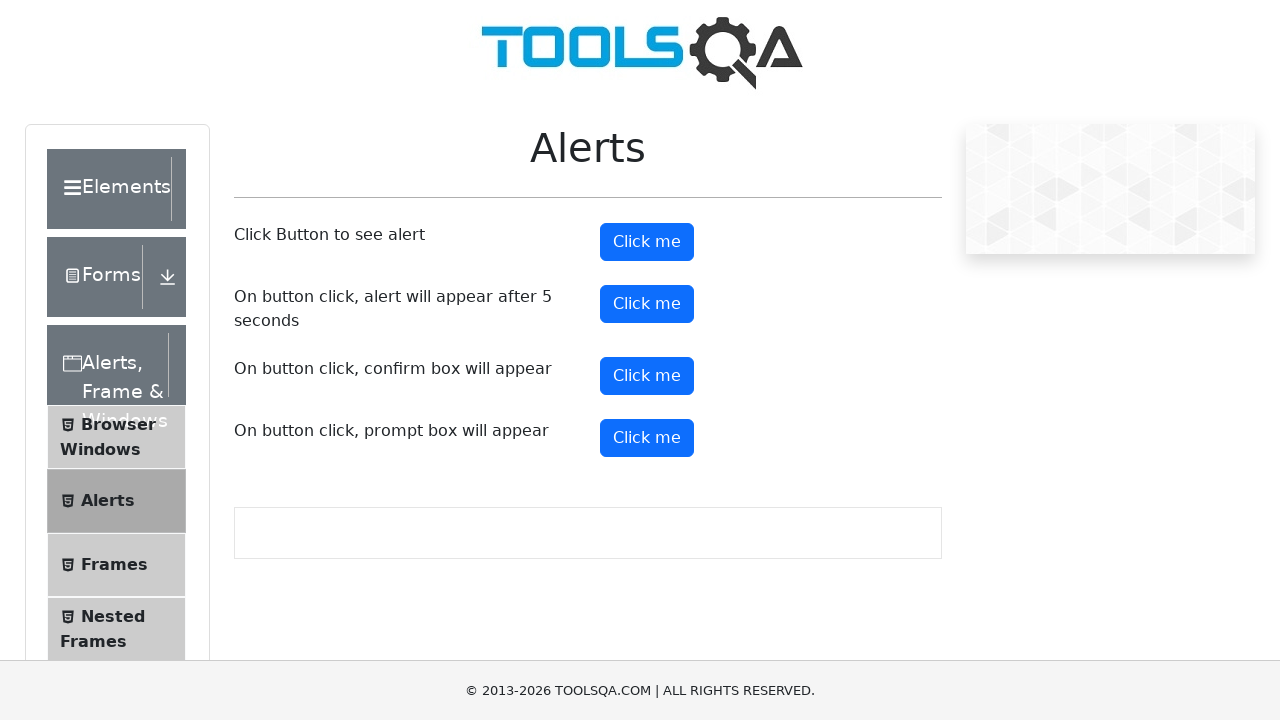

Clicked prompt button to trigger JavaScript prompt dialog at (647, 438) on #promtButton
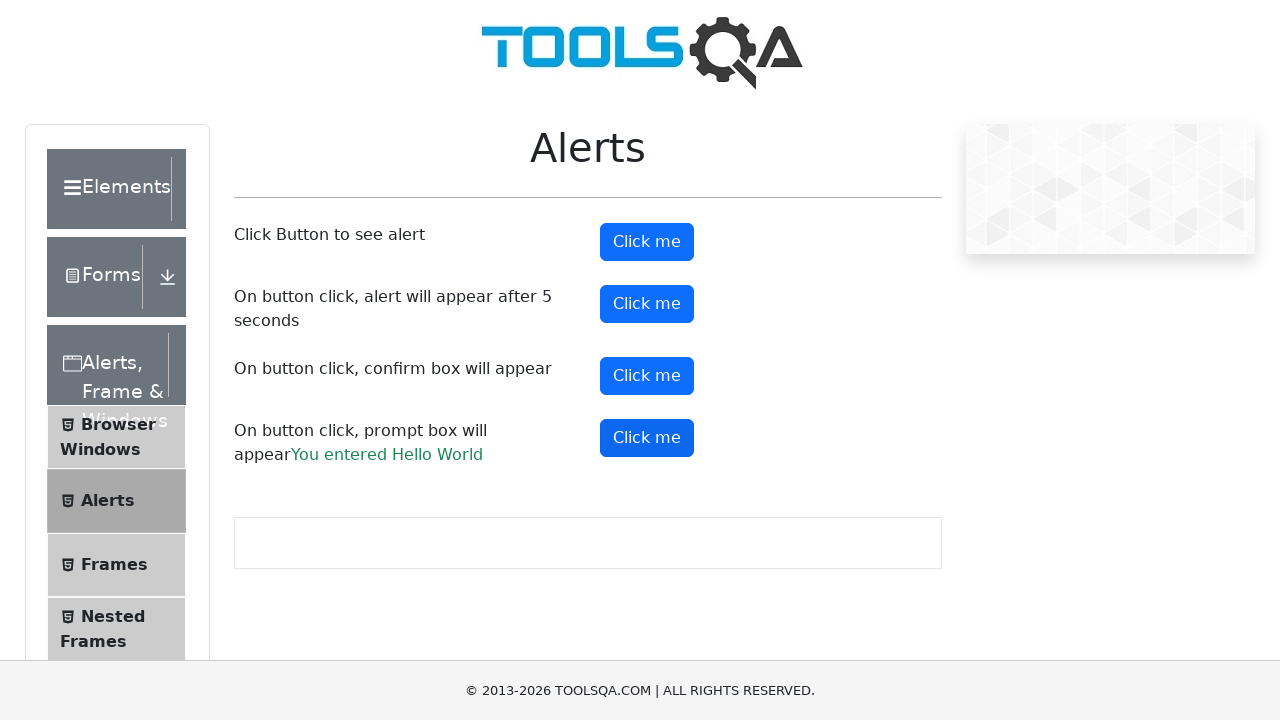

Waited for dialog handling and result to display
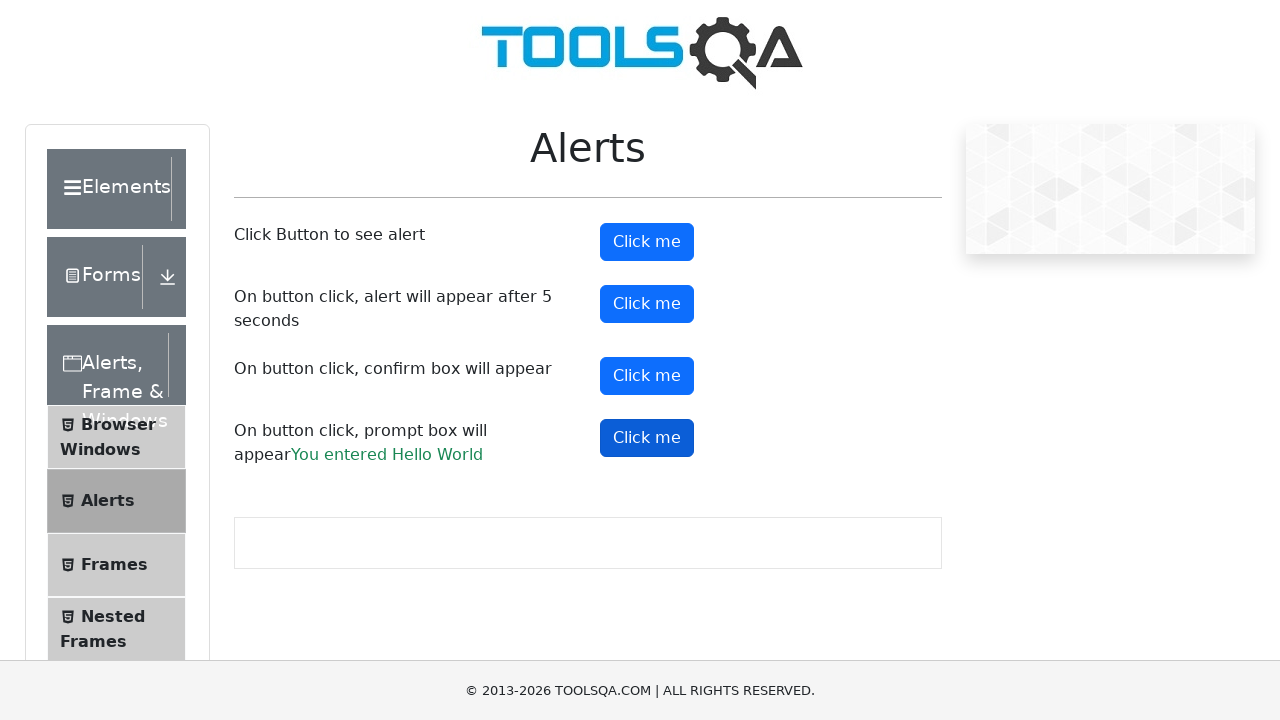

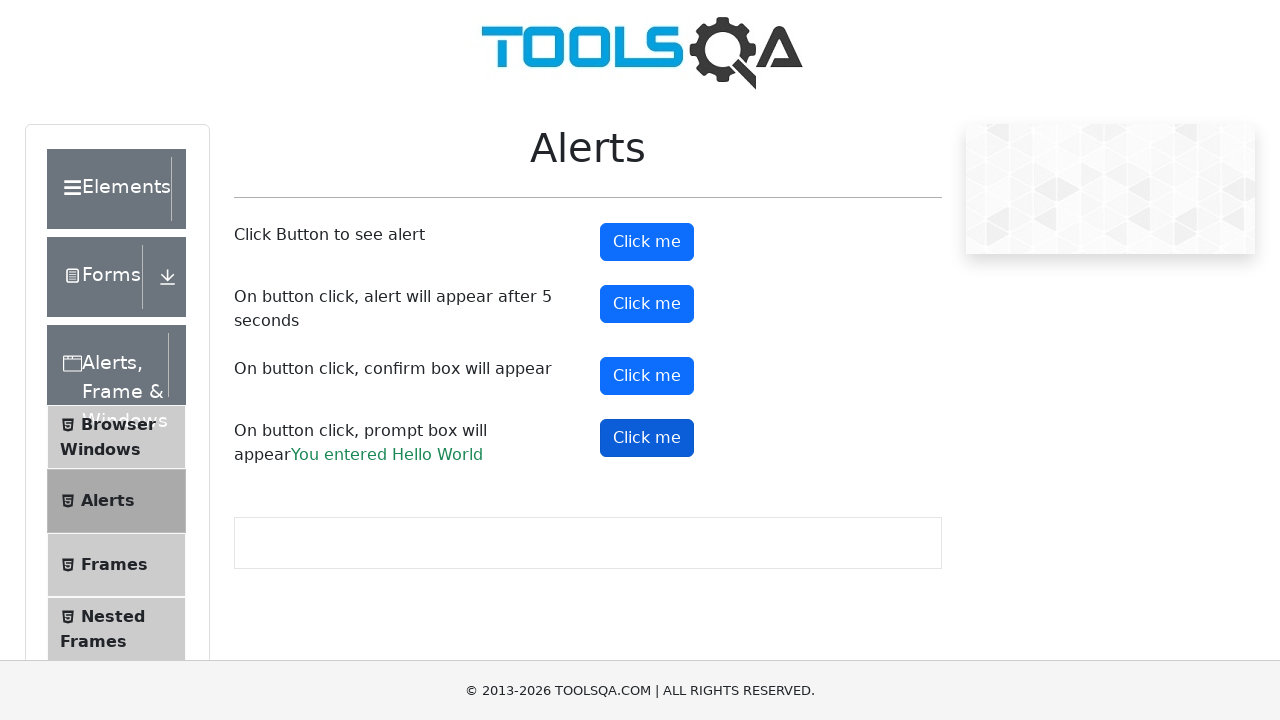